Tests that after two wins, the "2nd game" result is displayed

Starting URL: https://one-hand-bandit.vercel.app/

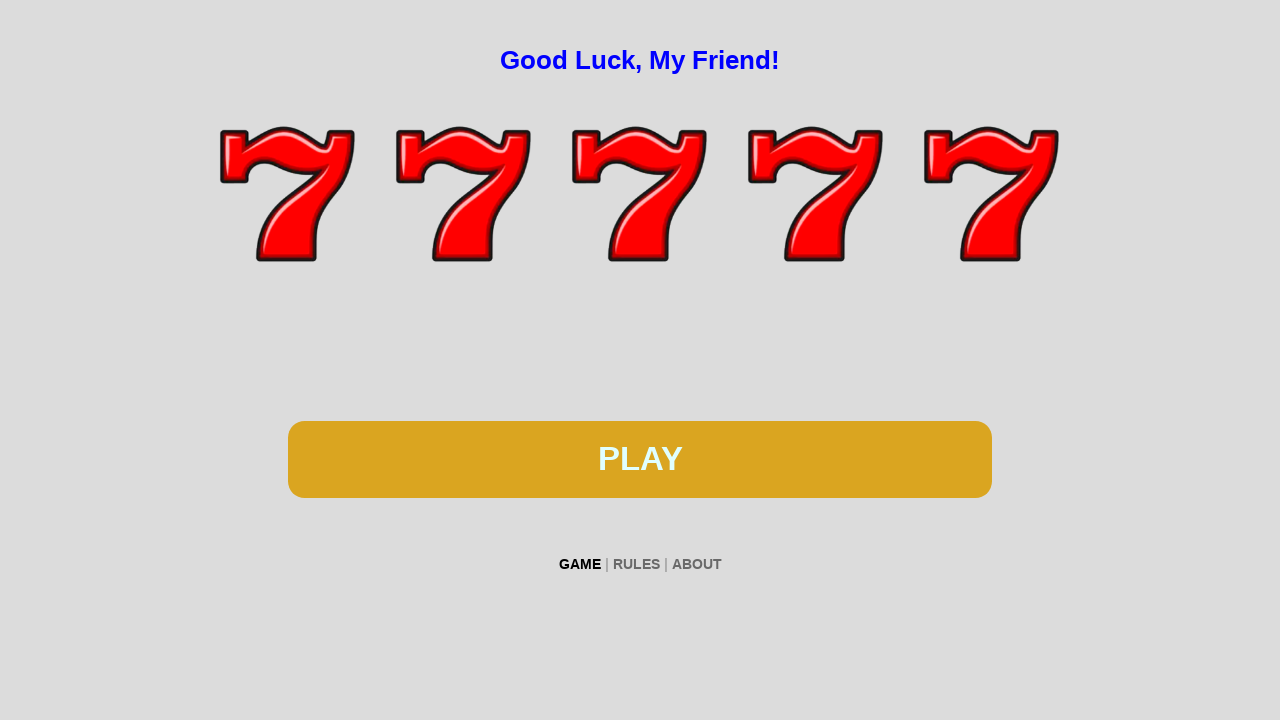

Clicked play button to start first game at (640, 459) on #btn
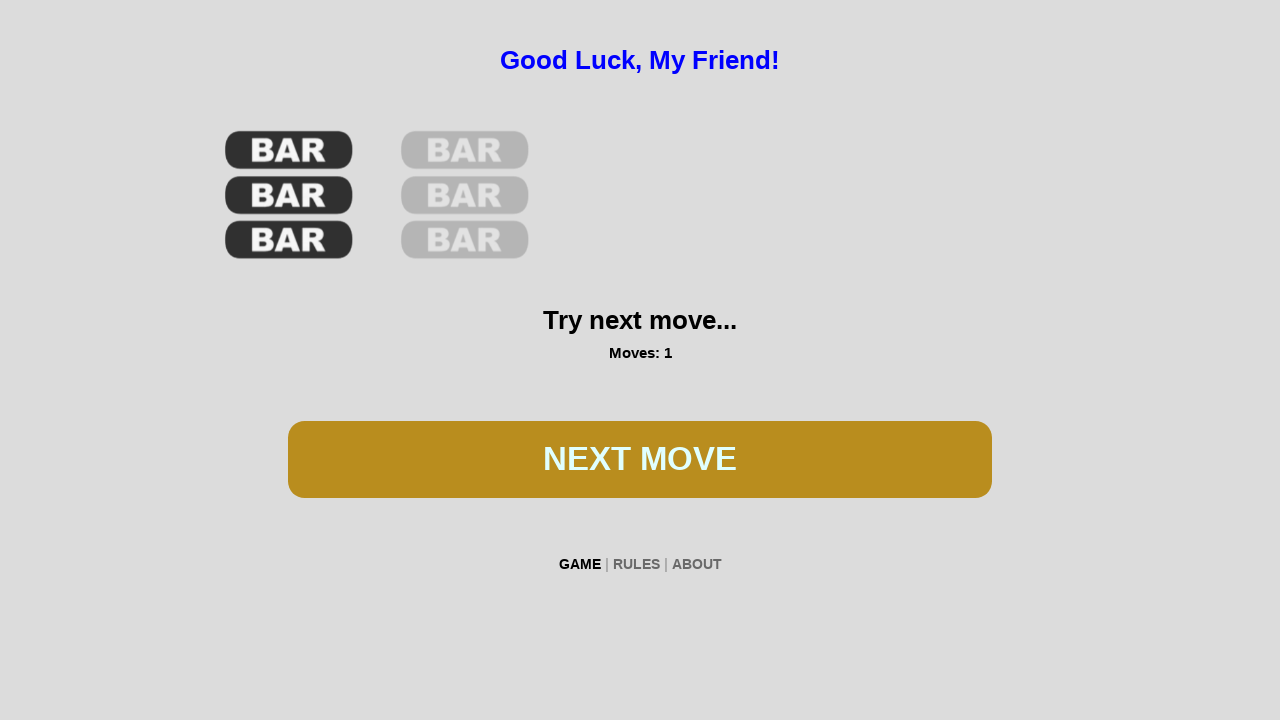

Clicked play button during first game at (640, 459) on #btn
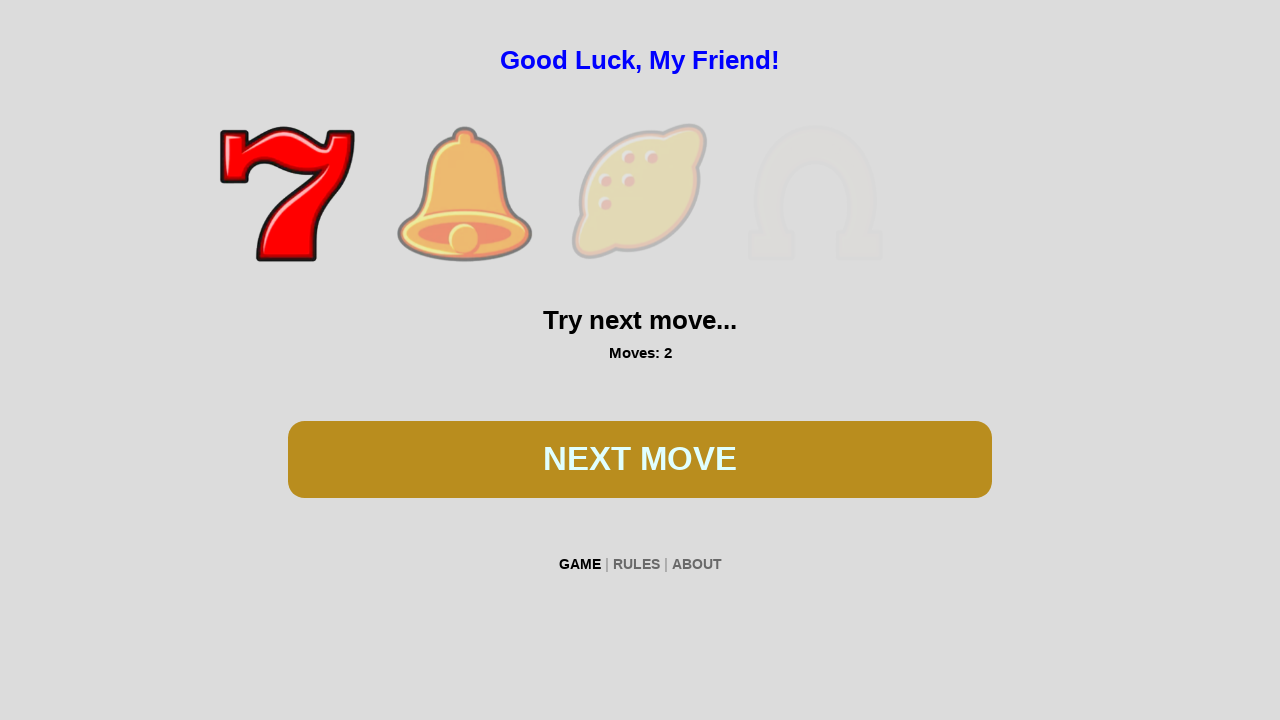

Waited 200ms for game animation
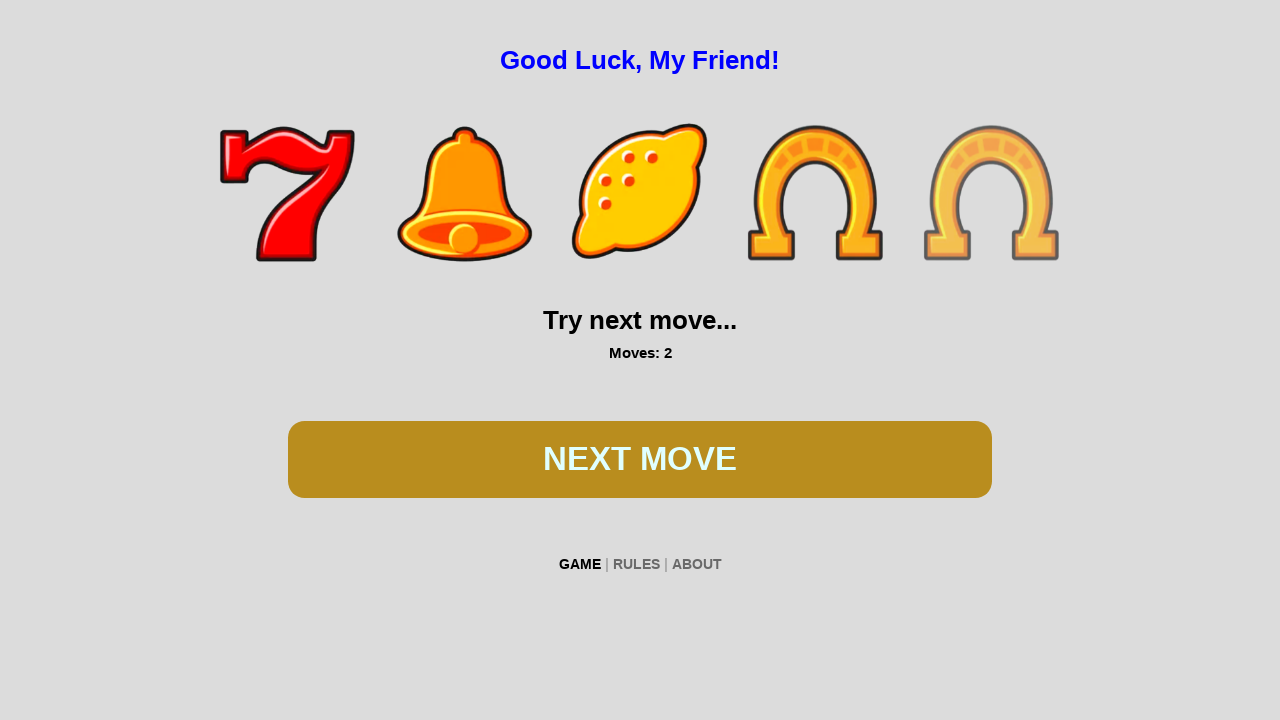

Clicked play button during first game at (640, 459) on #btn
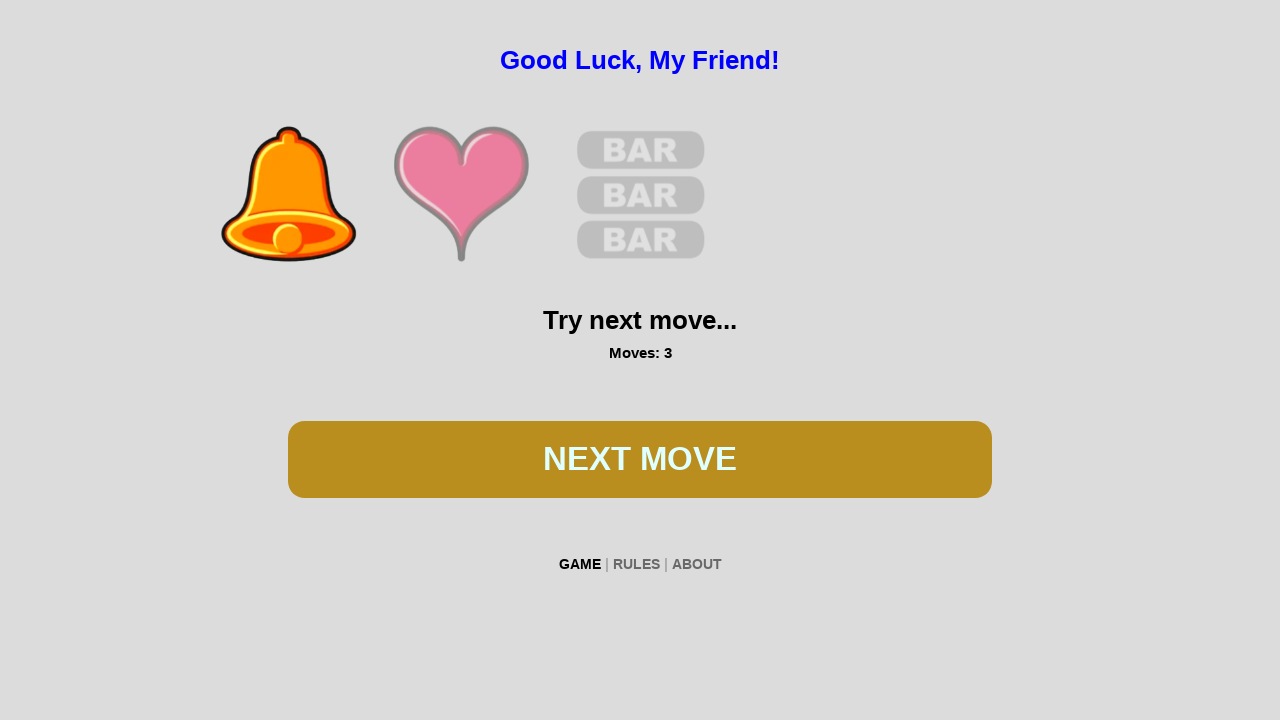

Waited 200ms for game animation
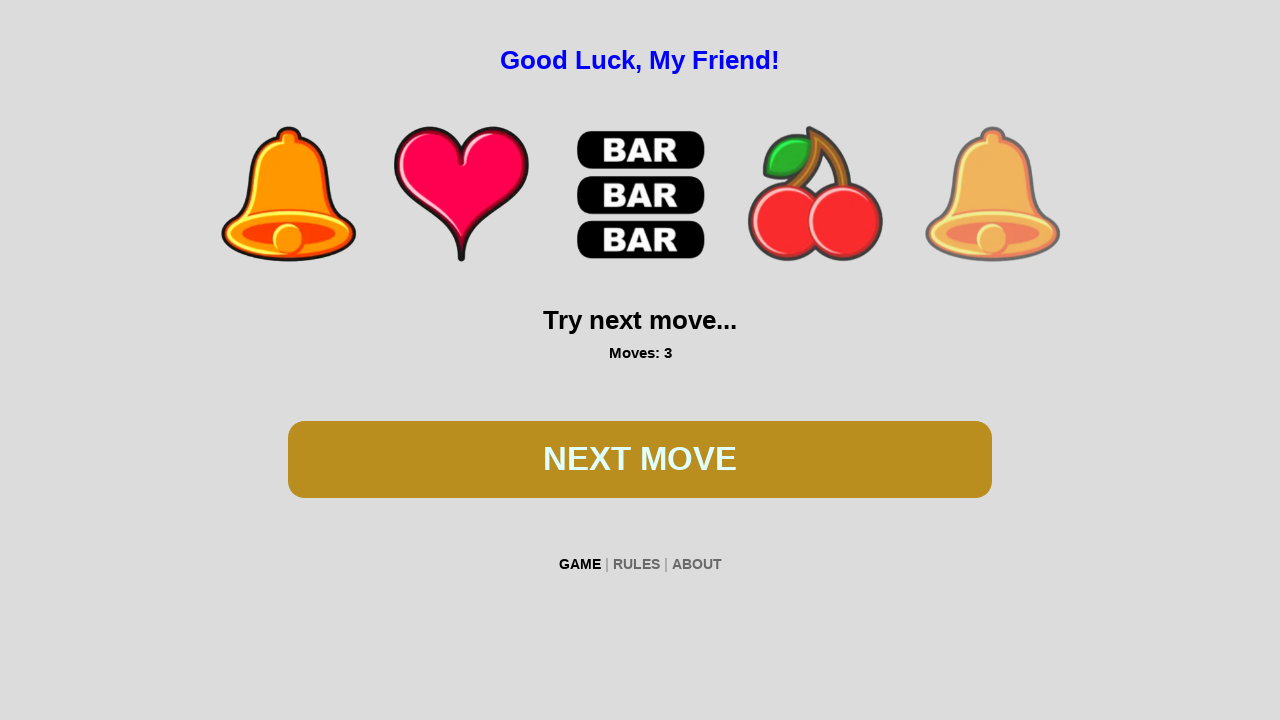

Clicked play button during first game at (640, 459) on #btn
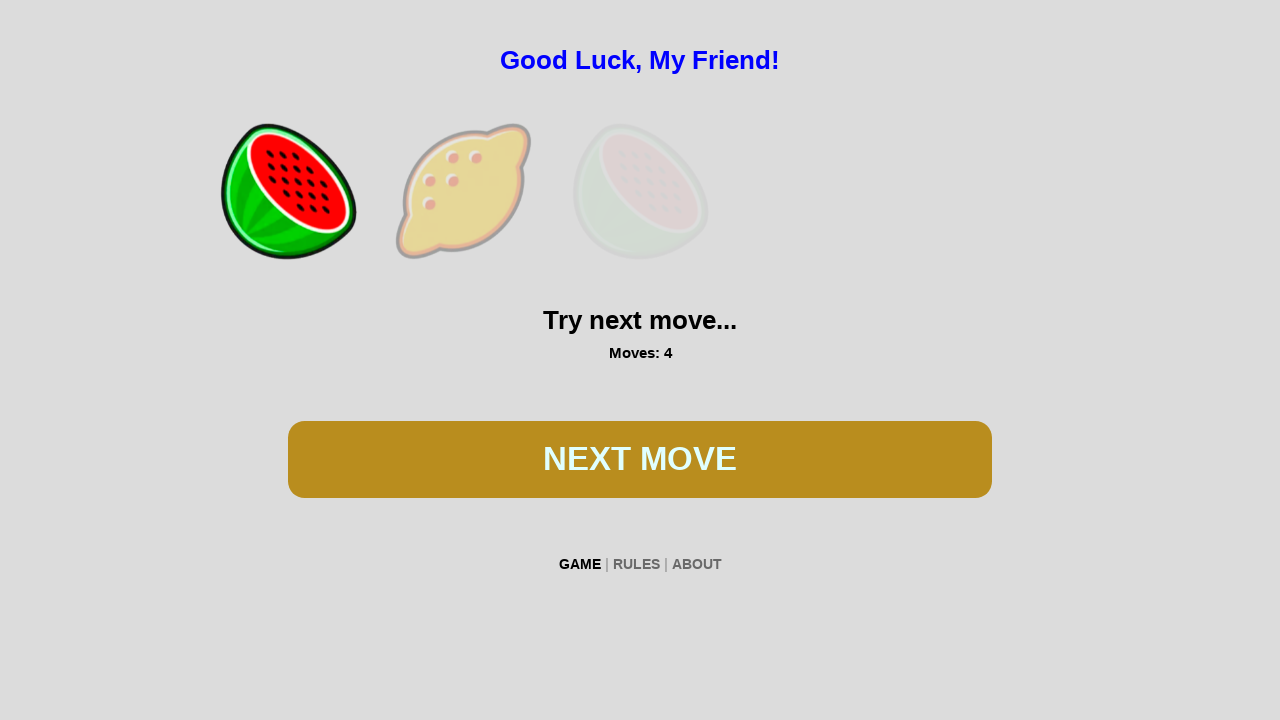

Waited 200ms for game animation
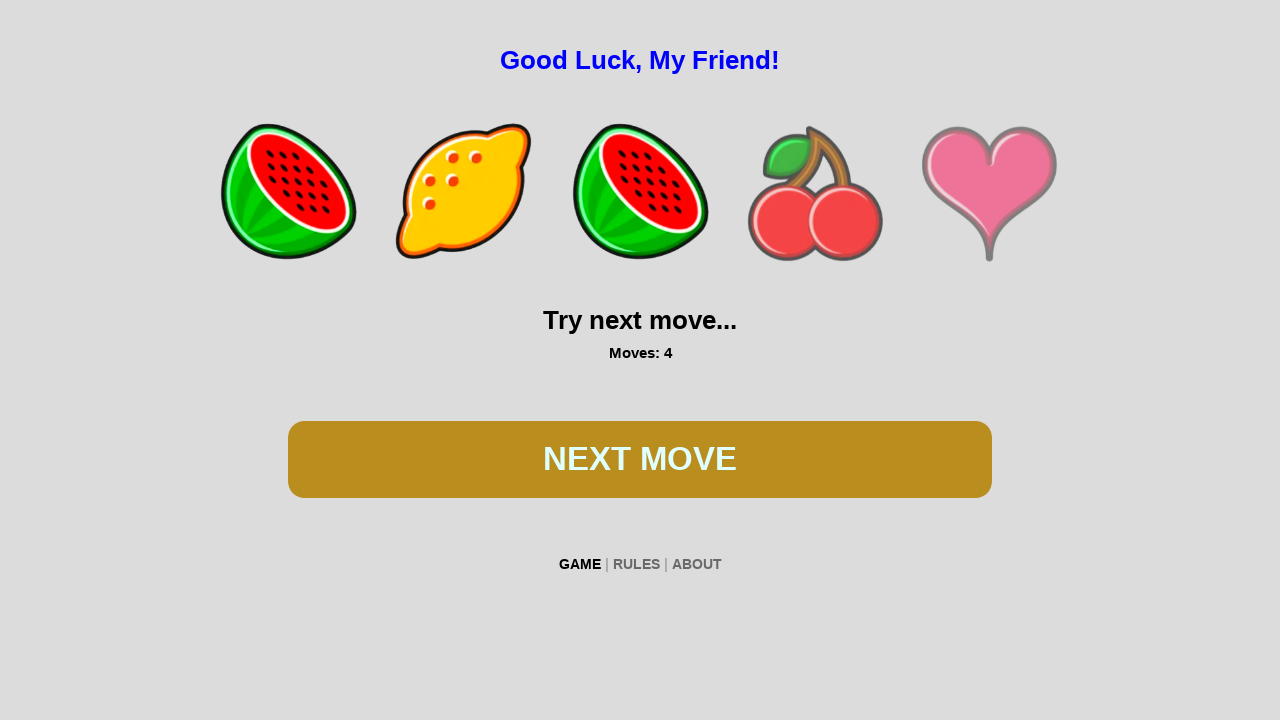

Clicked play button during first game at (640, 459) on #btn
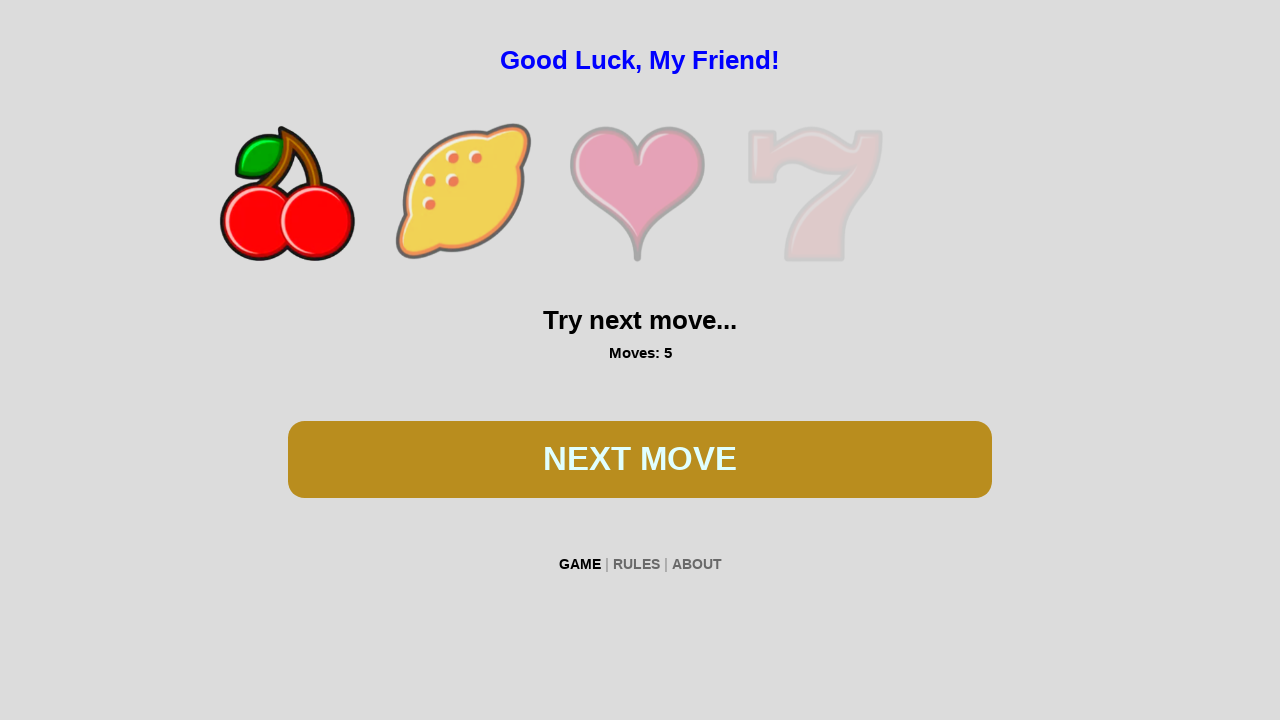

Waited 200ms for game animation
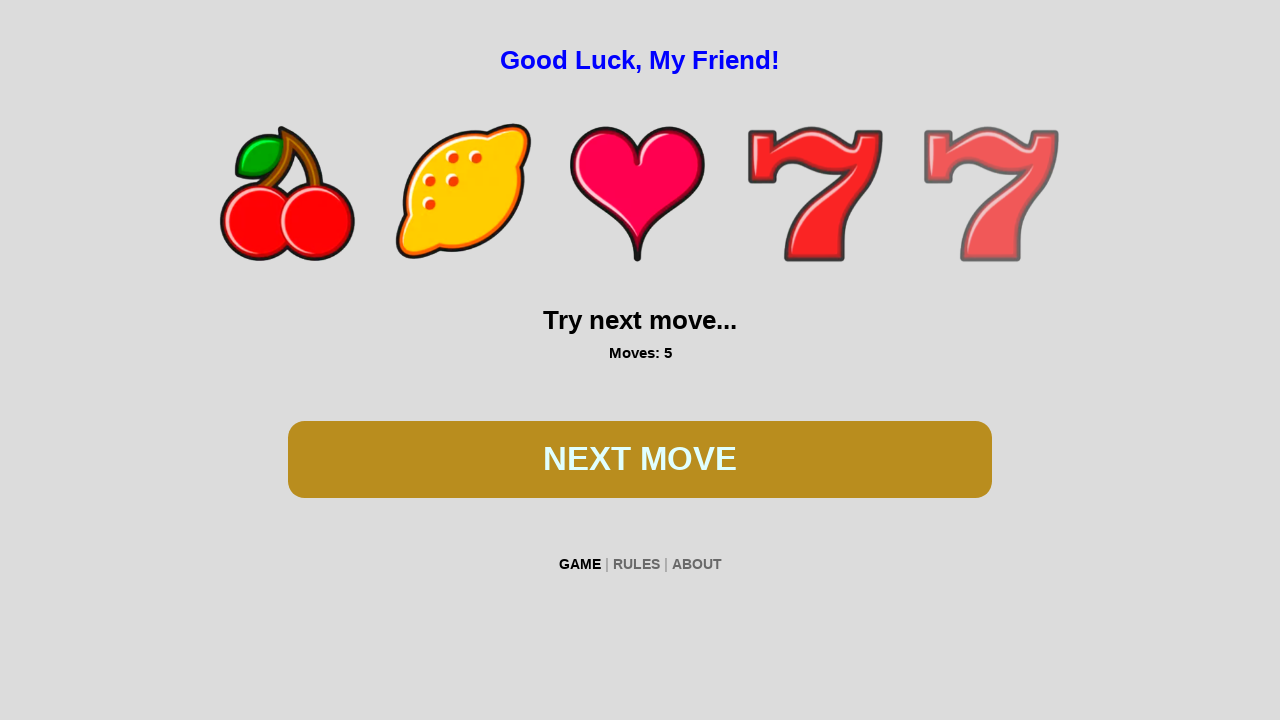

Clicked play button during first game at (640, 459) on #btn
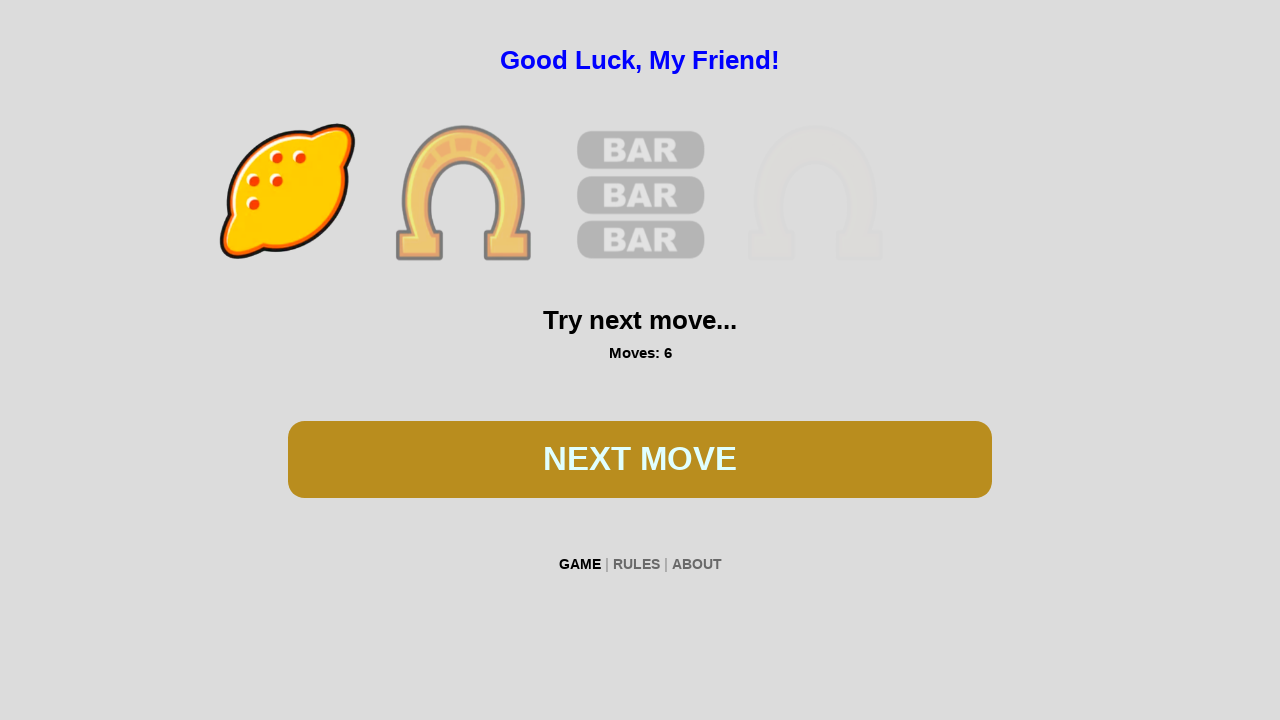

Waited 200ms for game animation
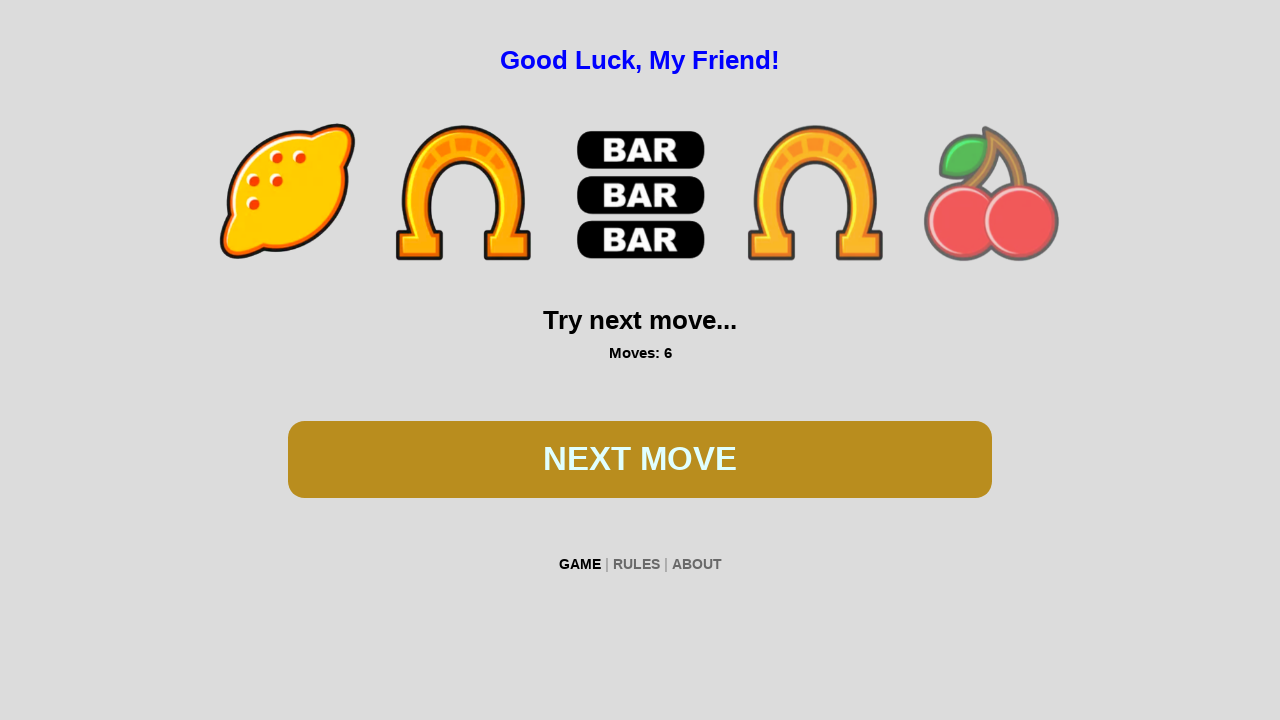

Clicked play button during first game at (640, 459) on #btn
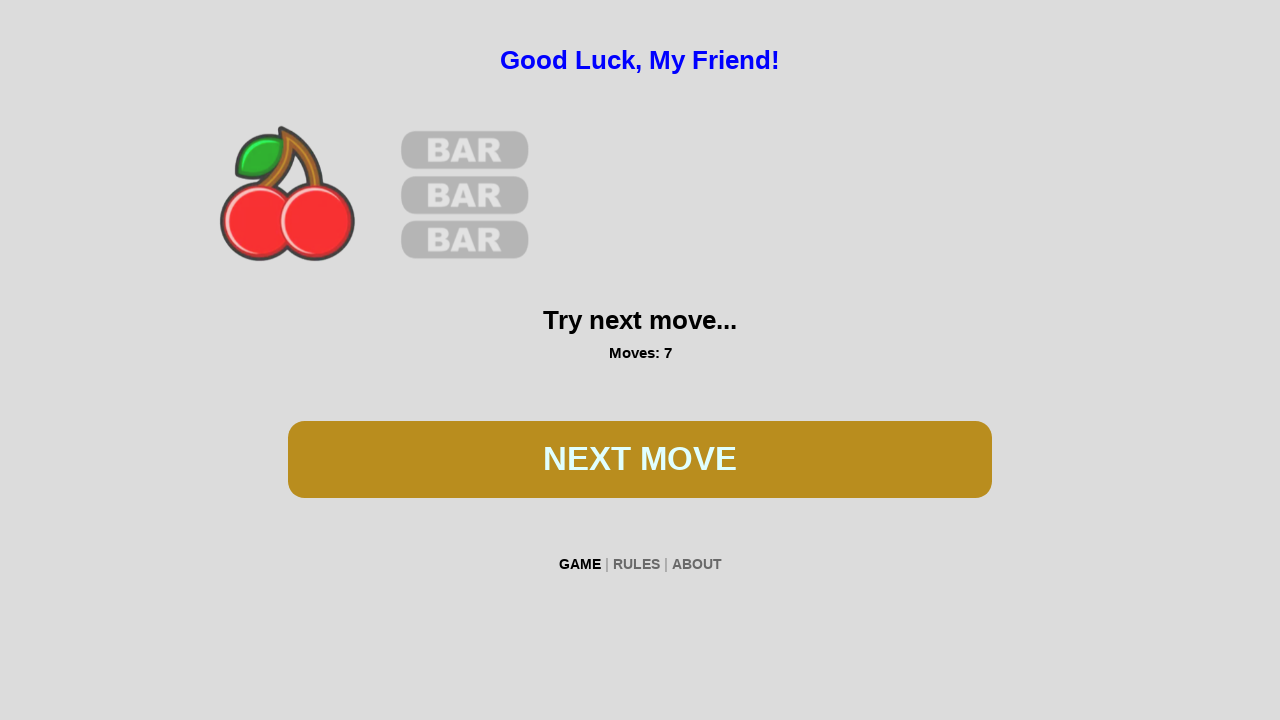

Waited 200ms for game animation
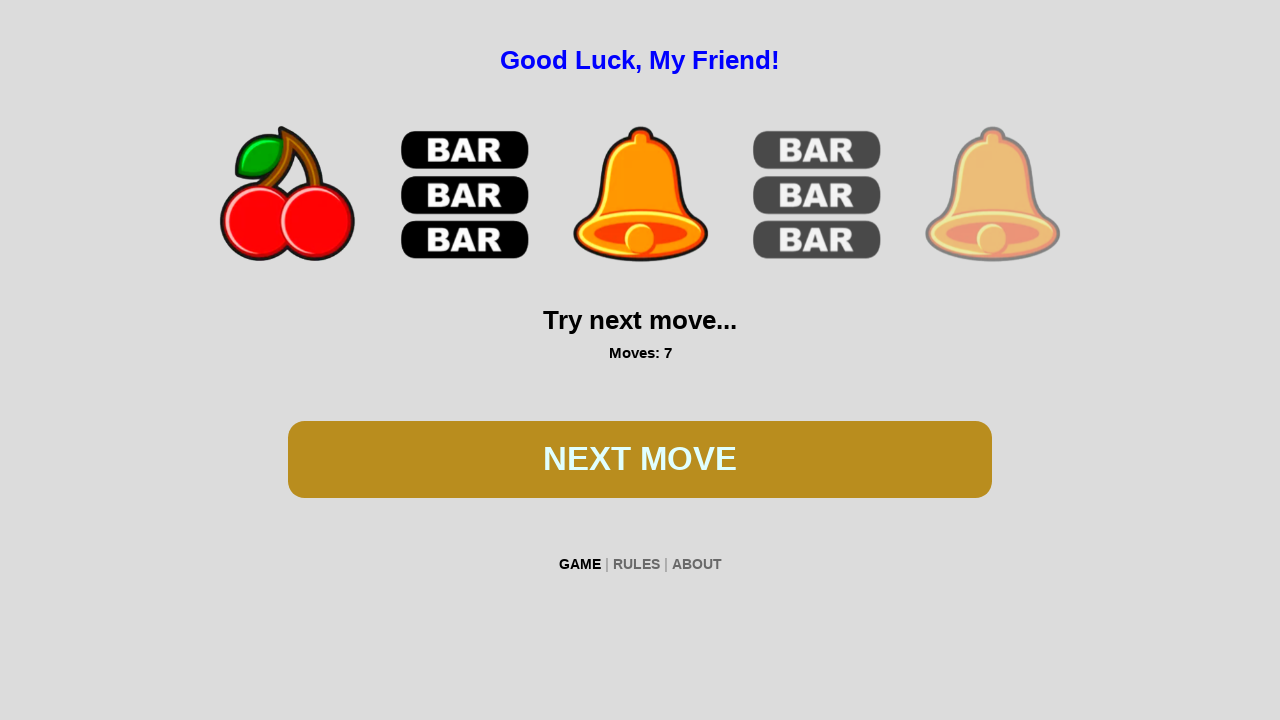

Clicked play button during first game at (640, 459) on #btn
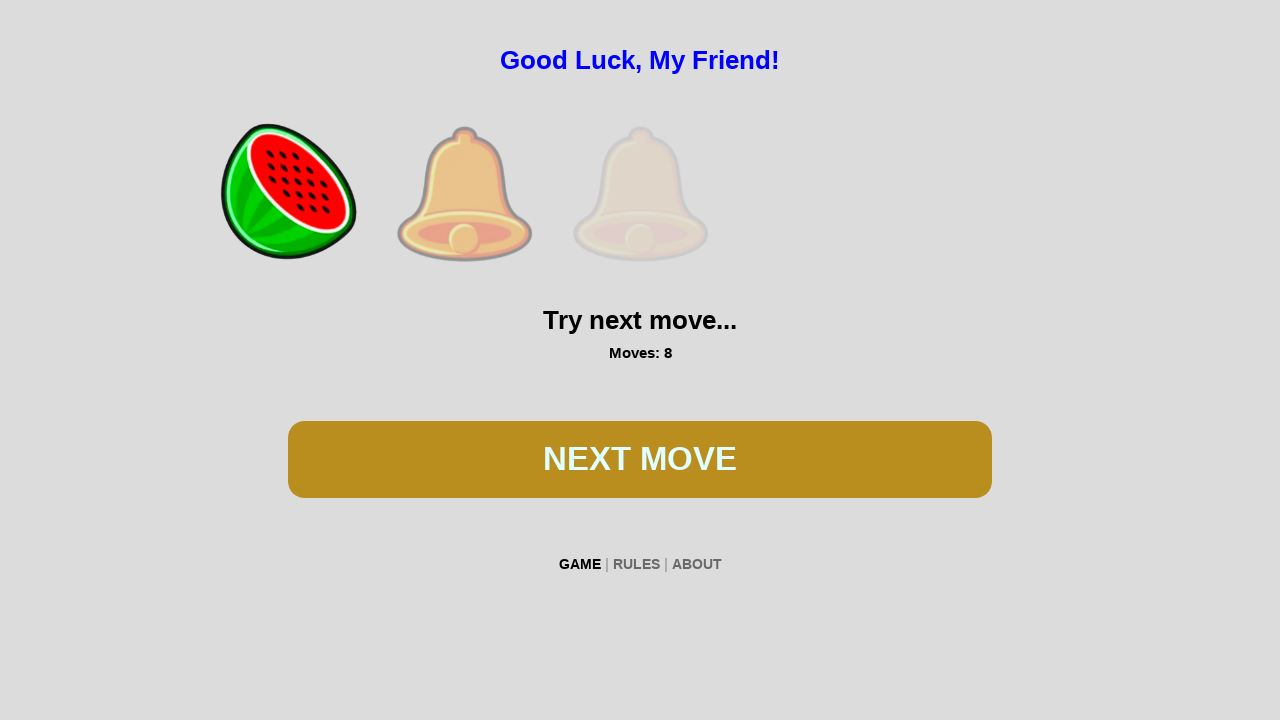

Waited 200ms for game animation
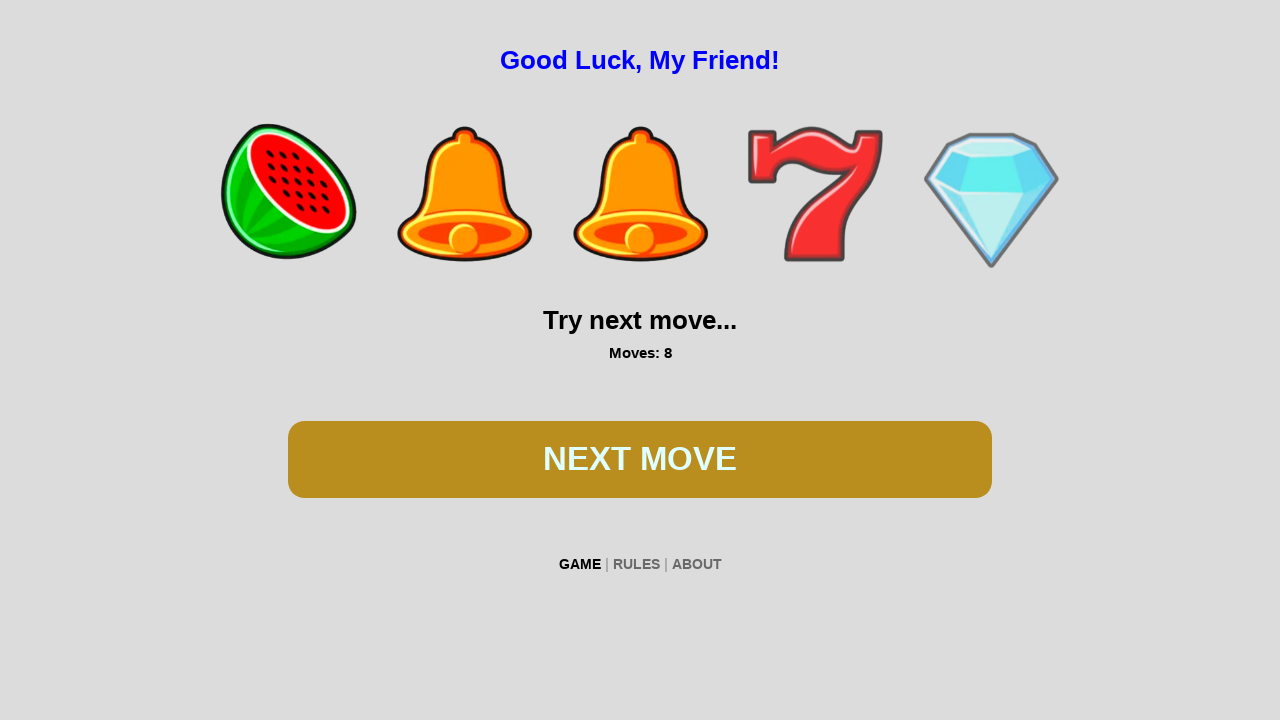

Clicked play button during first game at (640, 459) on #btn
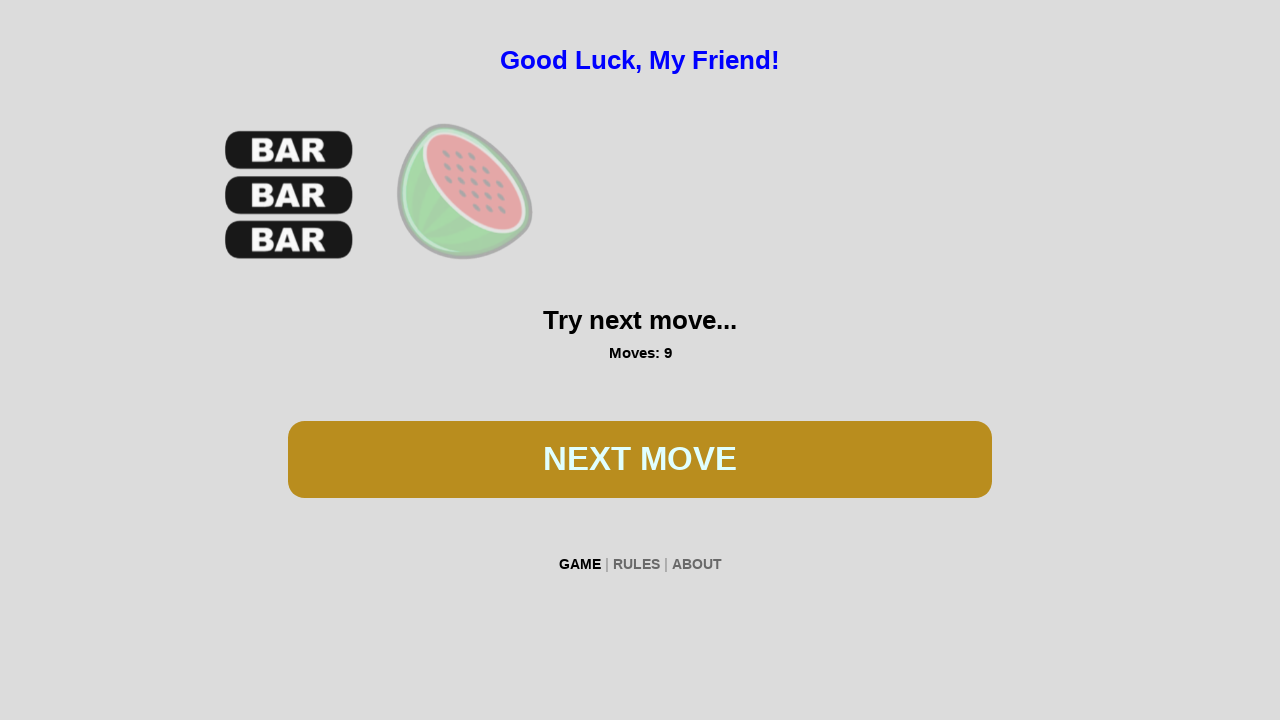

Waited 200ms for game animation
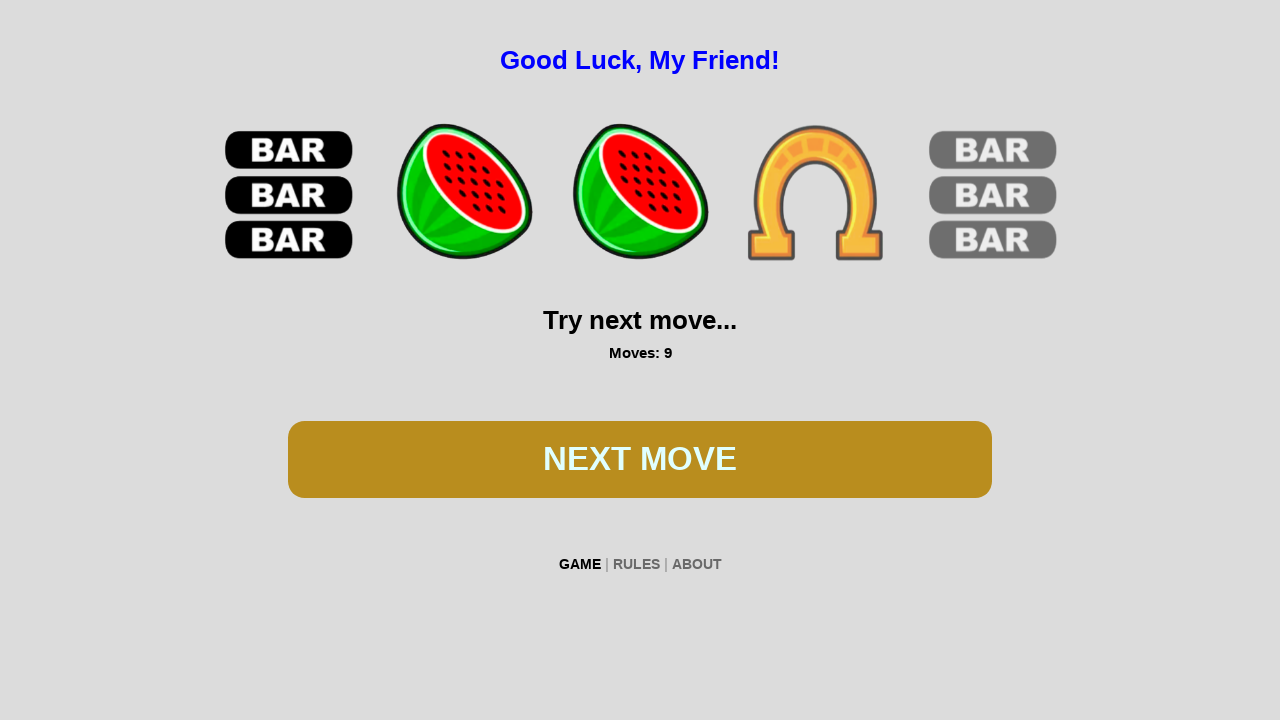

Clicked play button during first game at (640, 459) on #btn
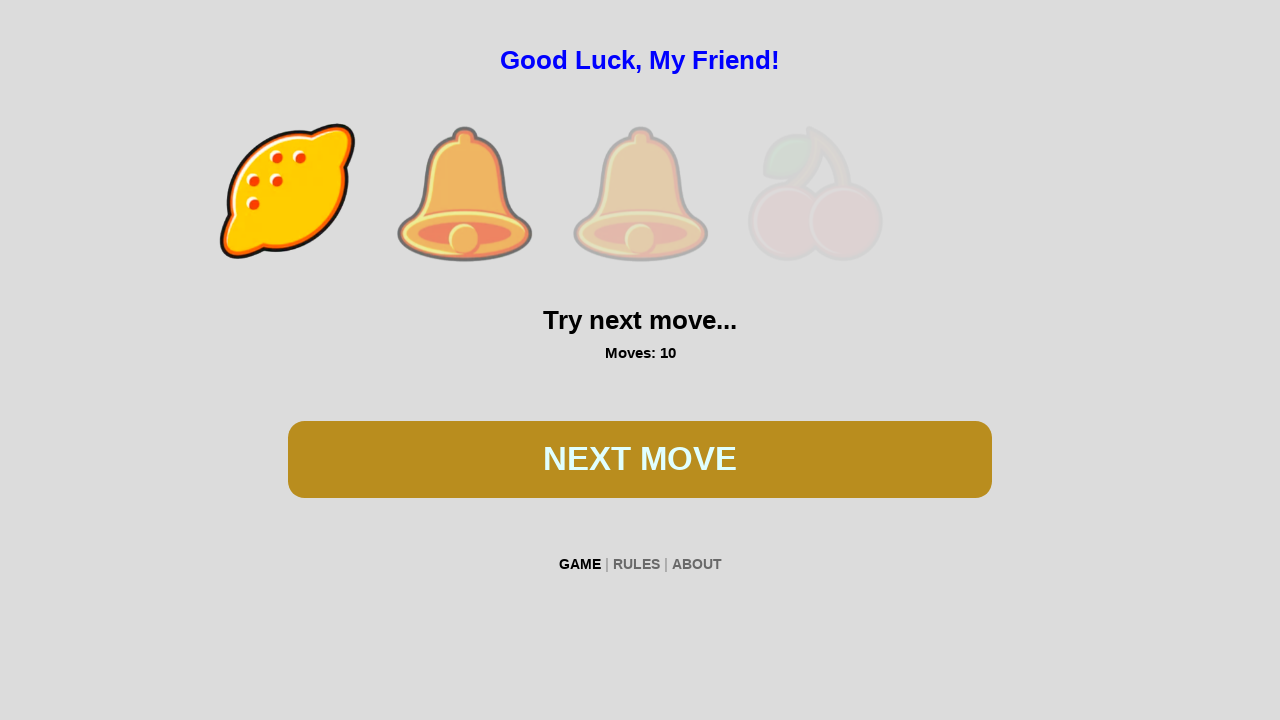

Waited 200ms for game animation
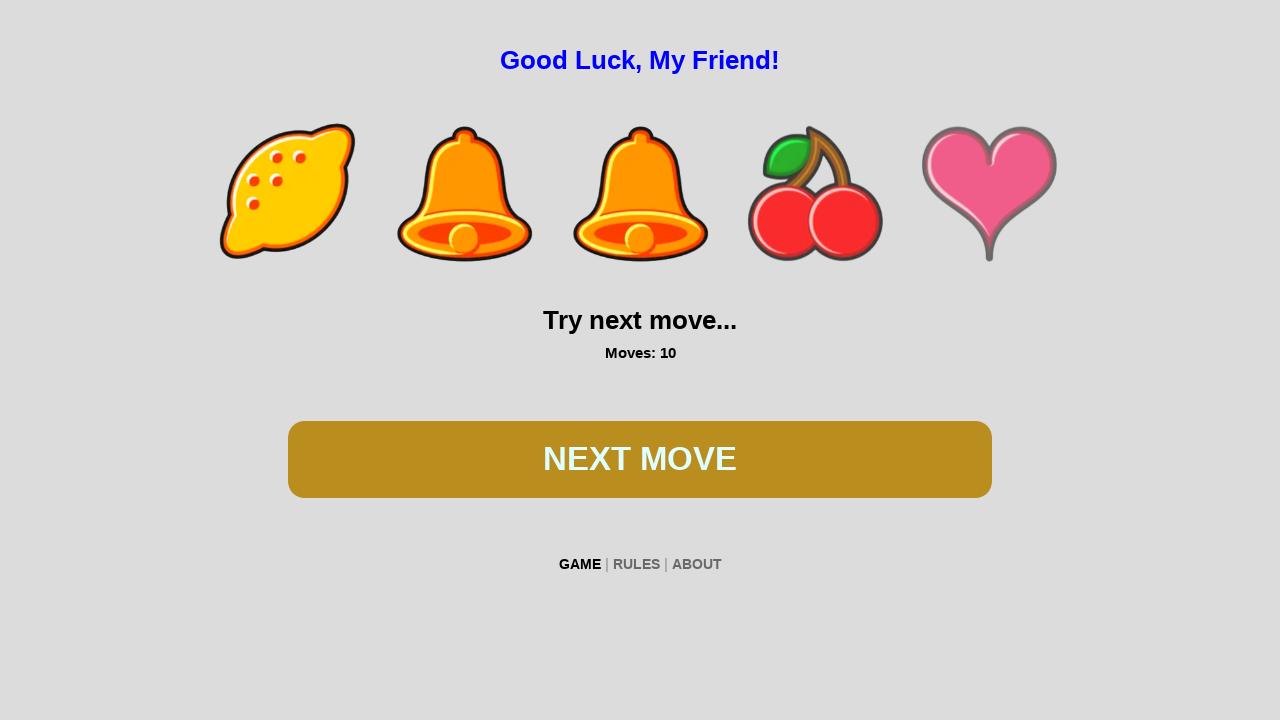

Clicked play button during first game at (640, 459) on #btn
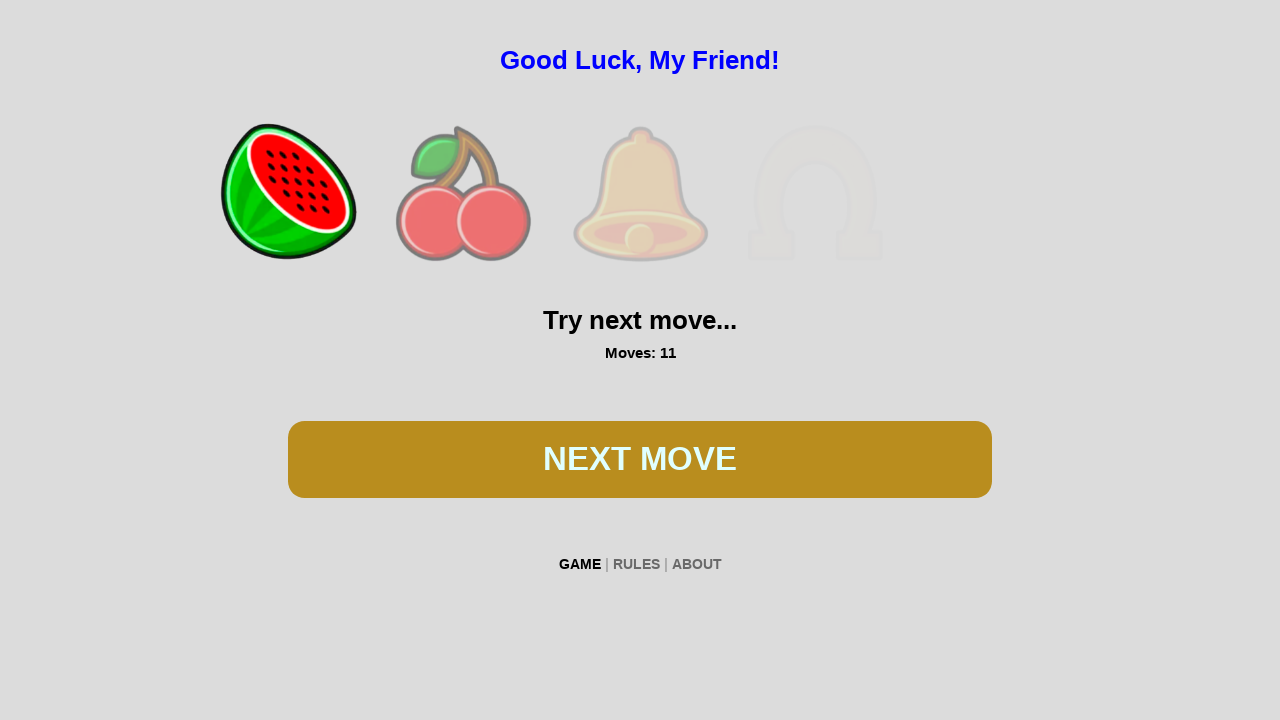

Waited 200ms for game animation
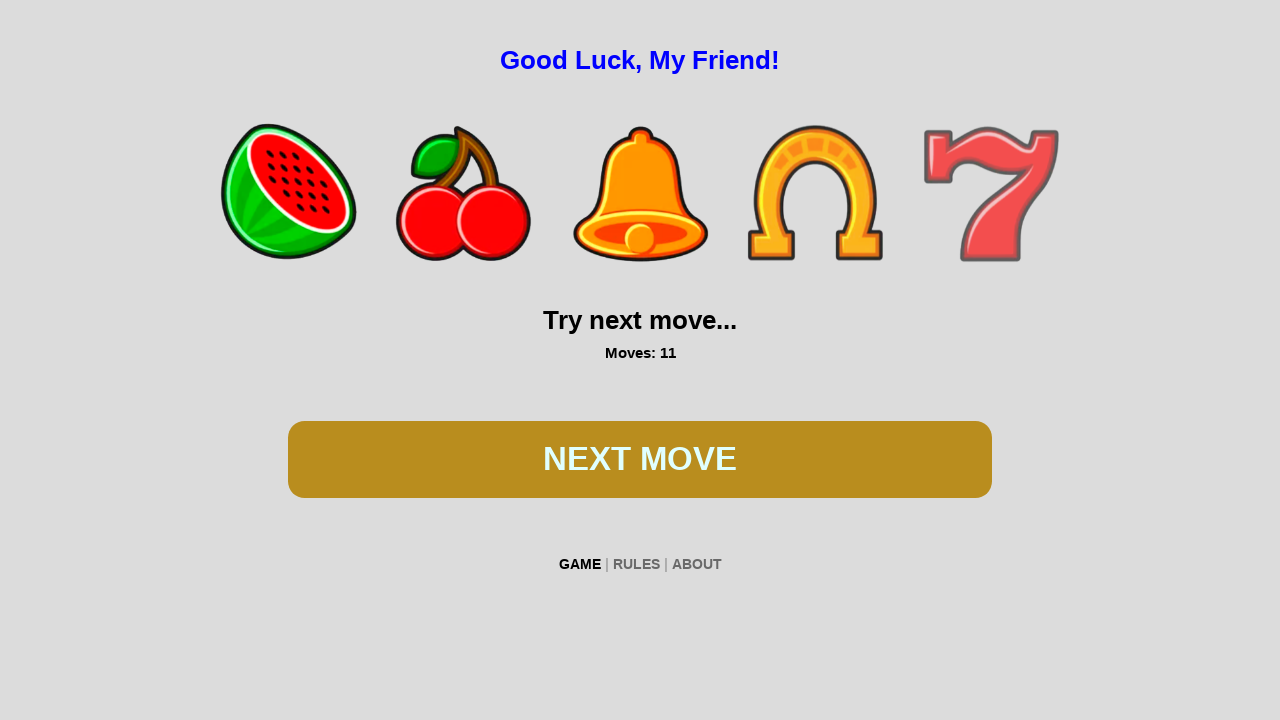

Clicked play button during first game at (640, 459) on #btn
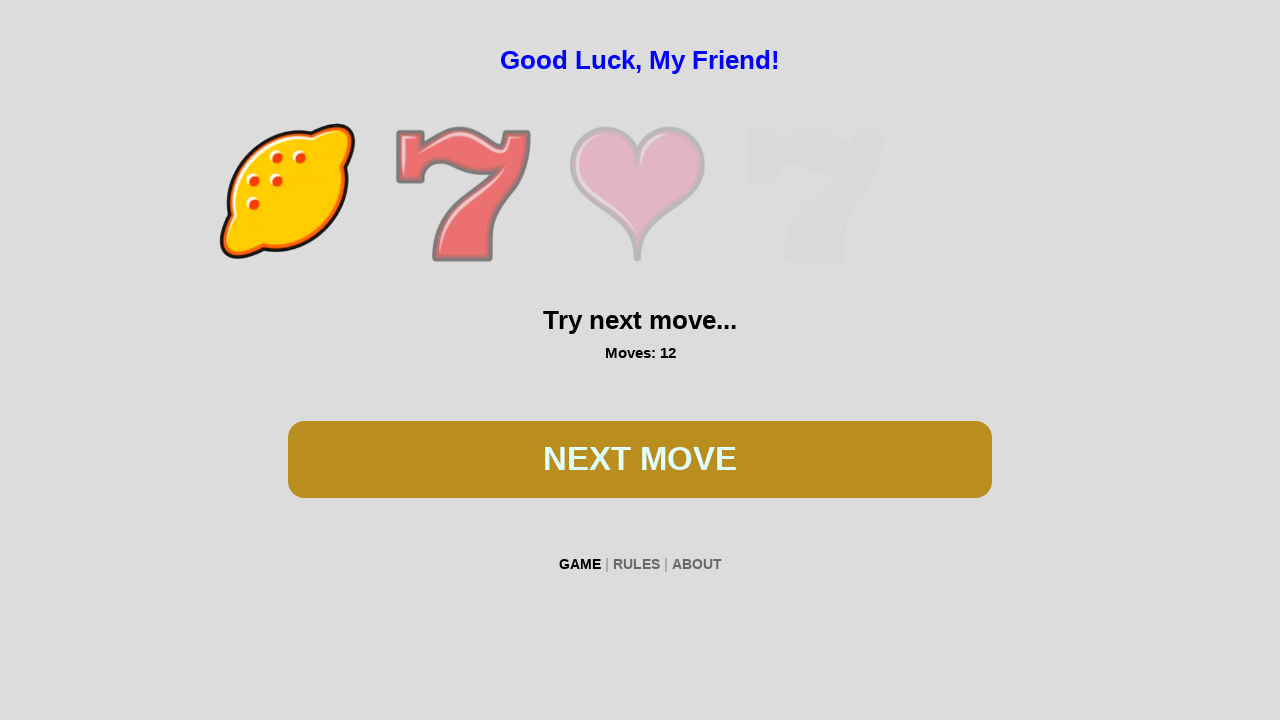

Waited 200ms for game animation
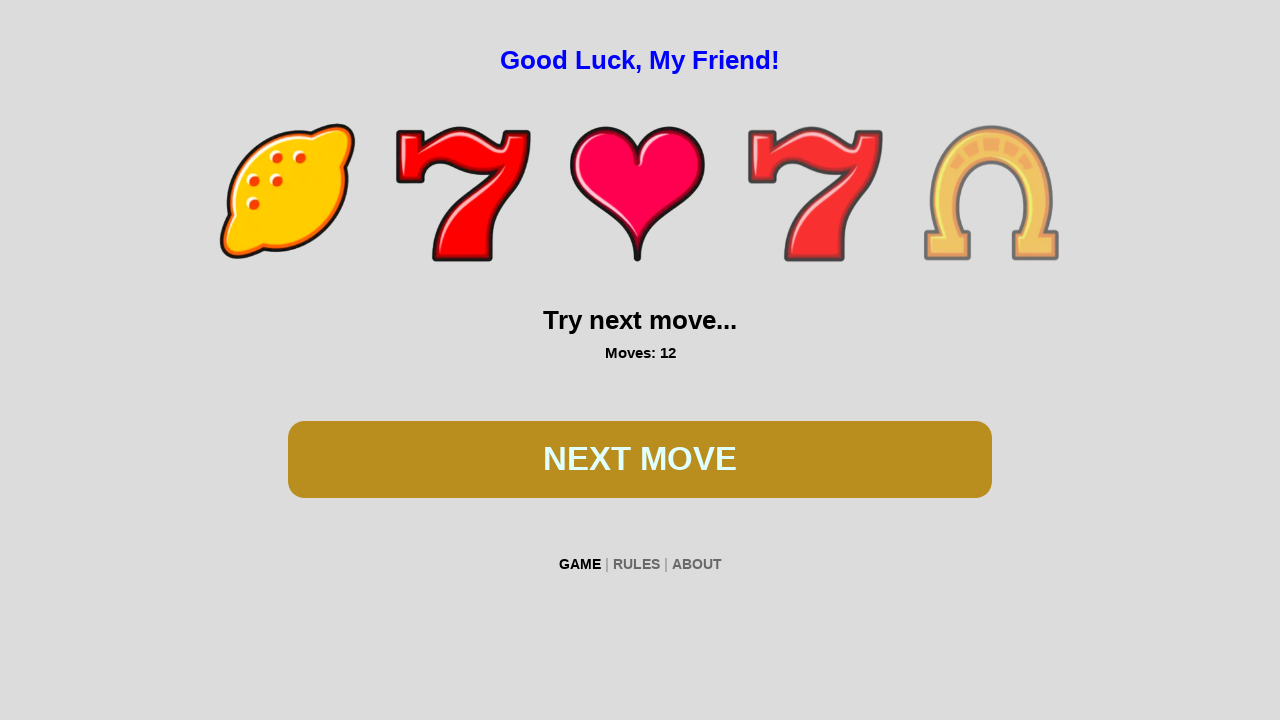

Clicked play button during first game at (640, 459) on #btn
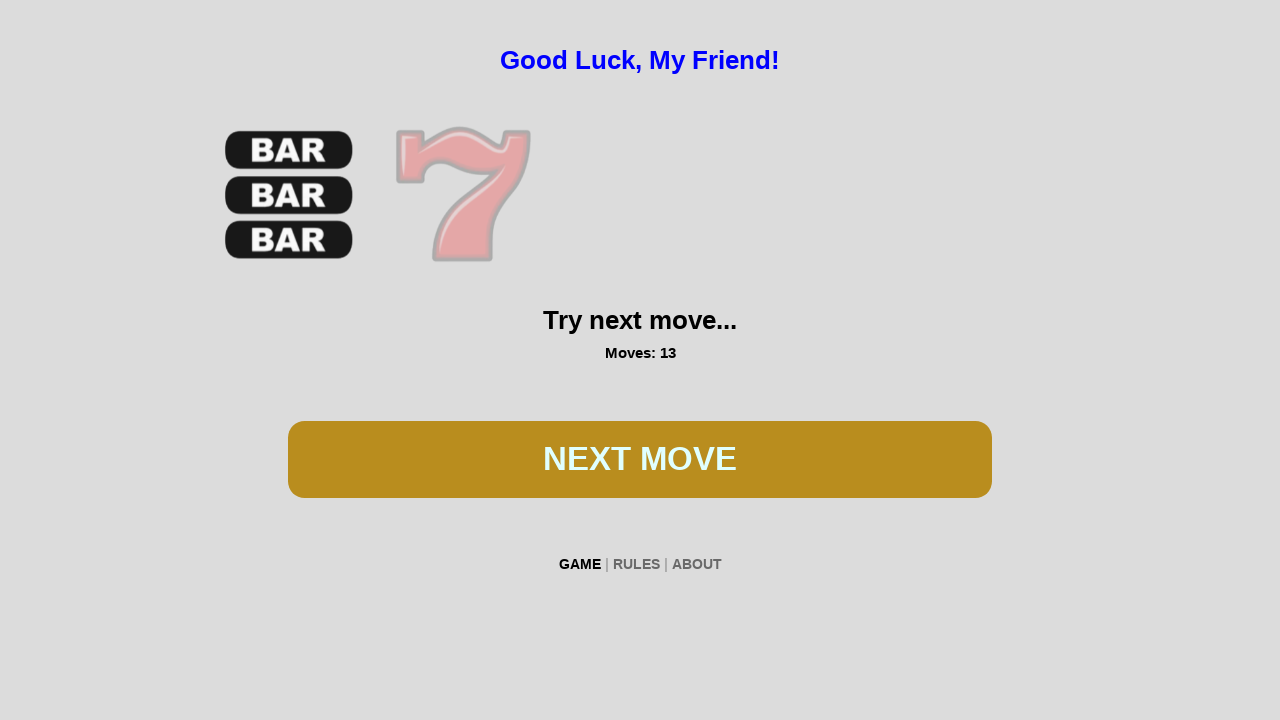

Waited 200ms for game animation
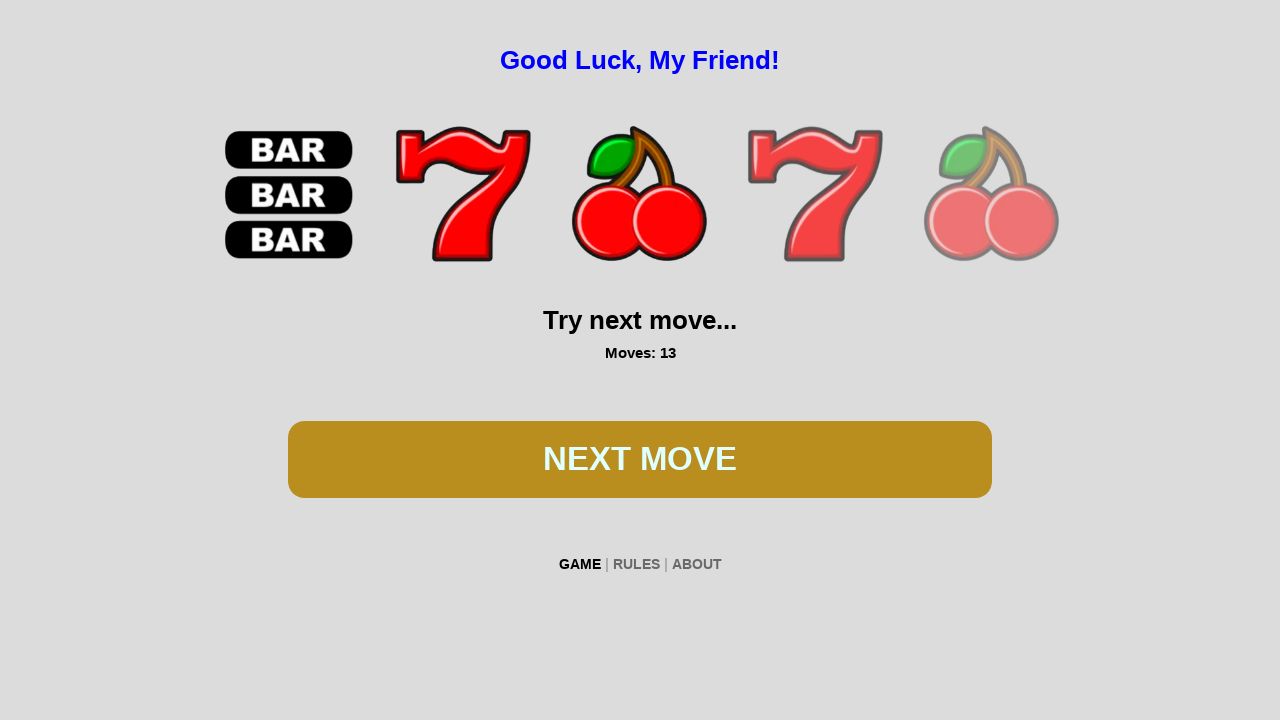

Clicked play button during first game at (640, 459) on #btn
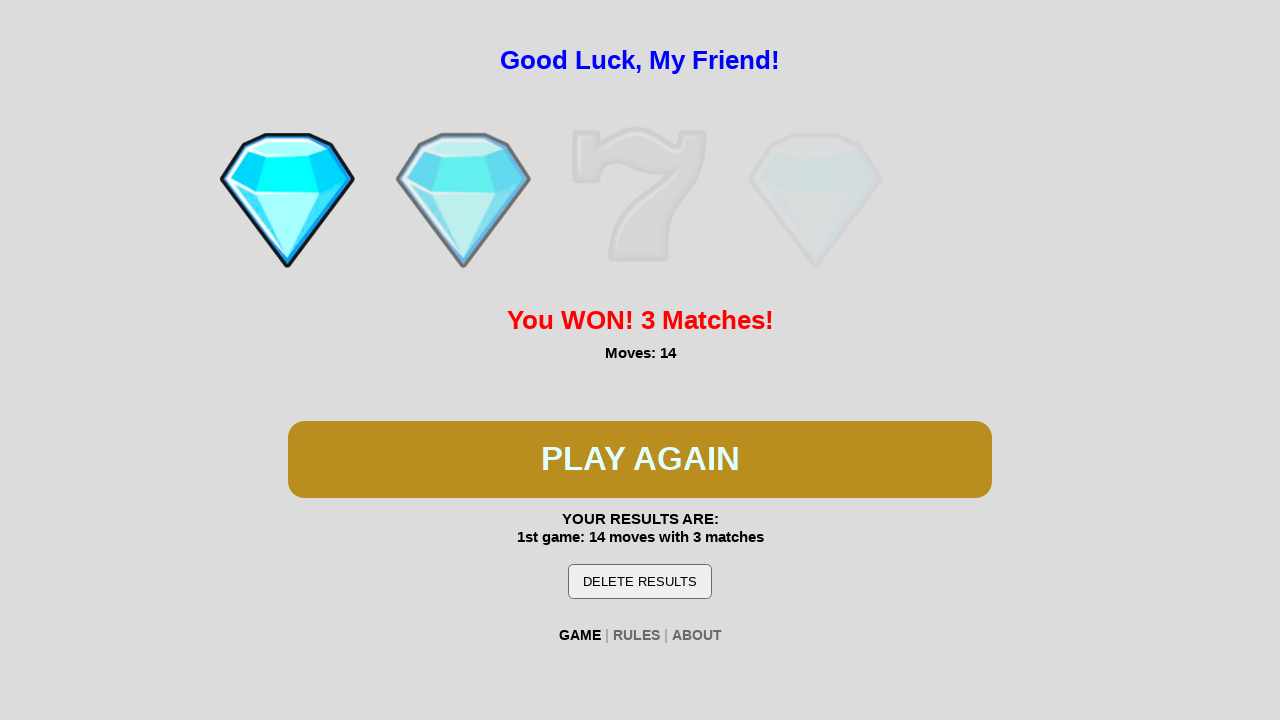

Waited 200ms for game animation
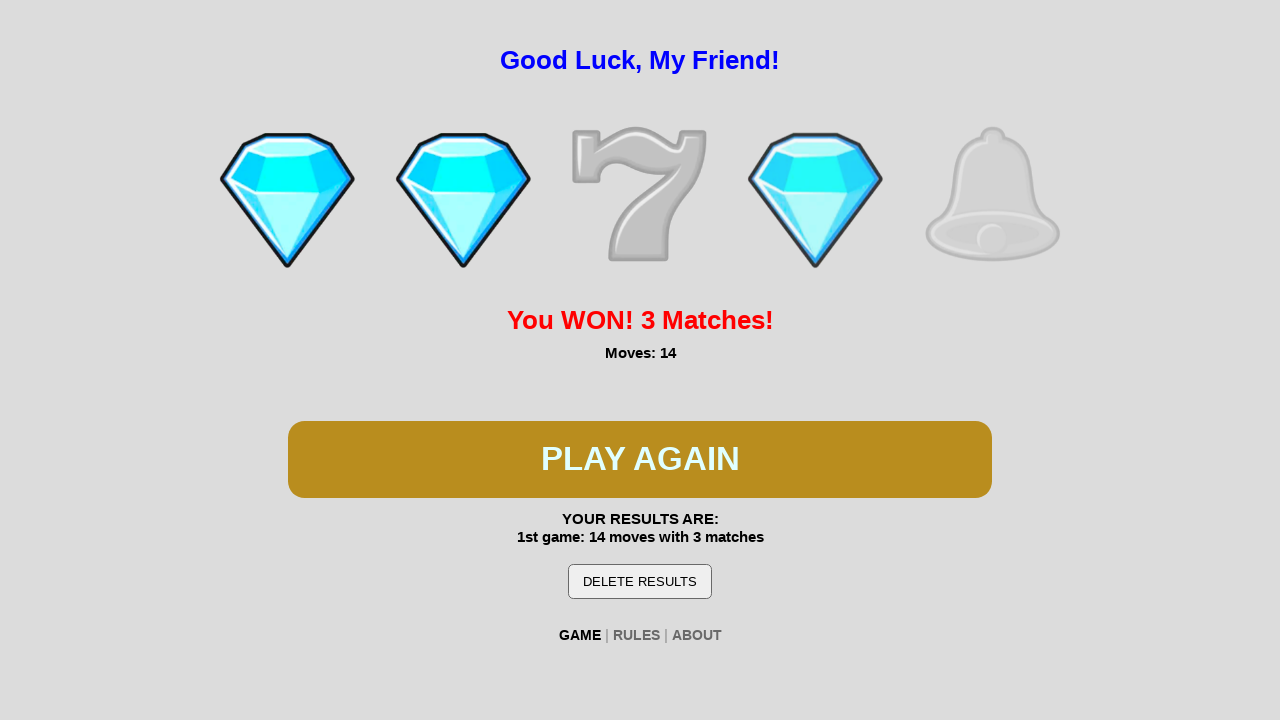

First win detected
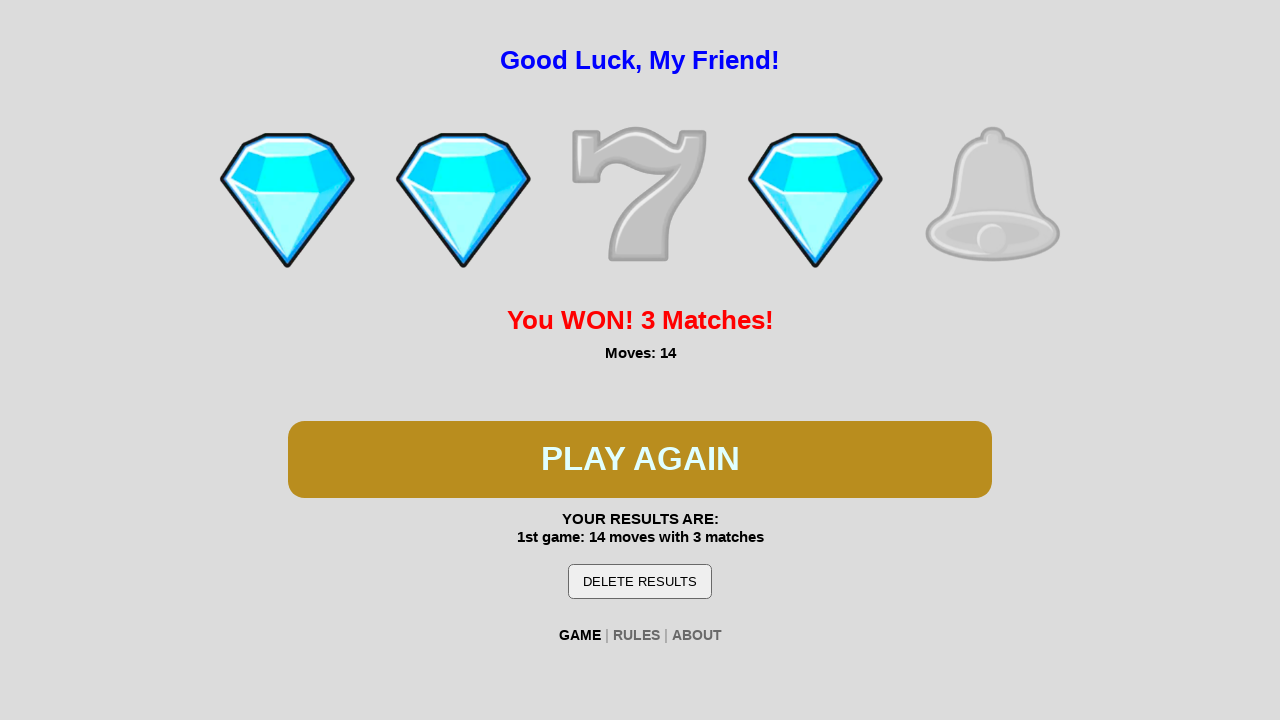

Clicked play button to start second game at (640, 459) on #btn
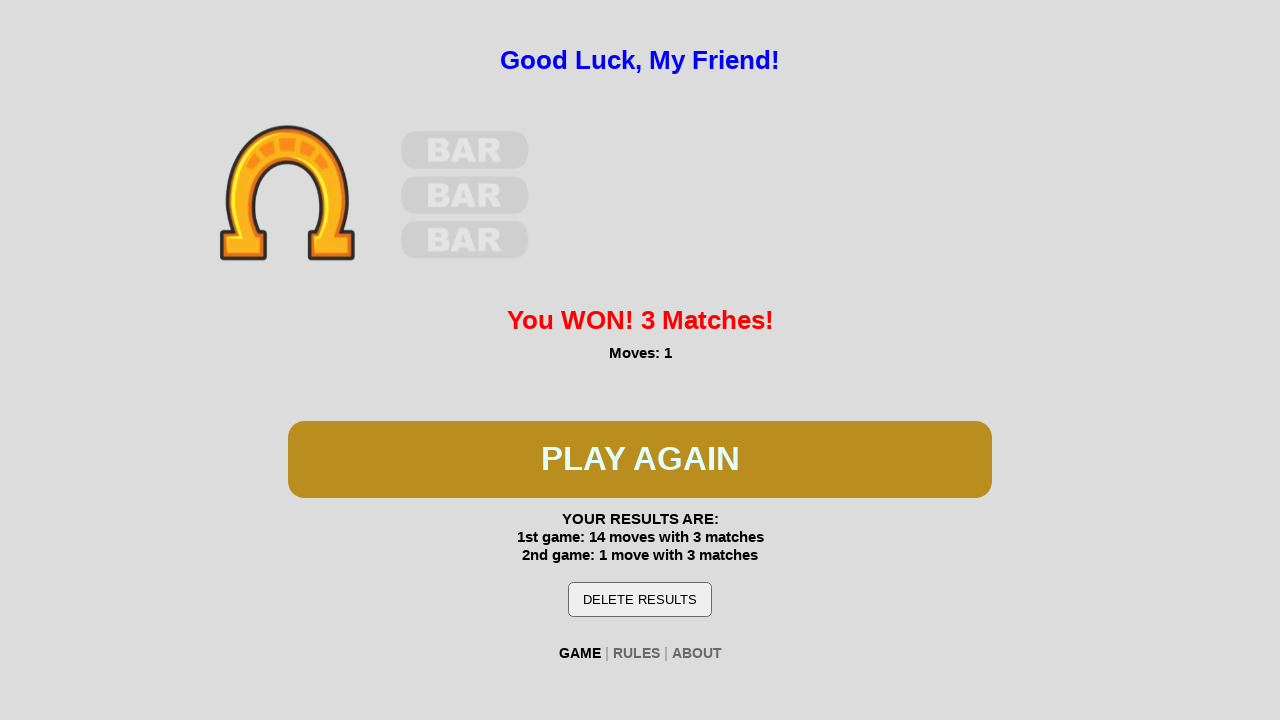

Second win detected
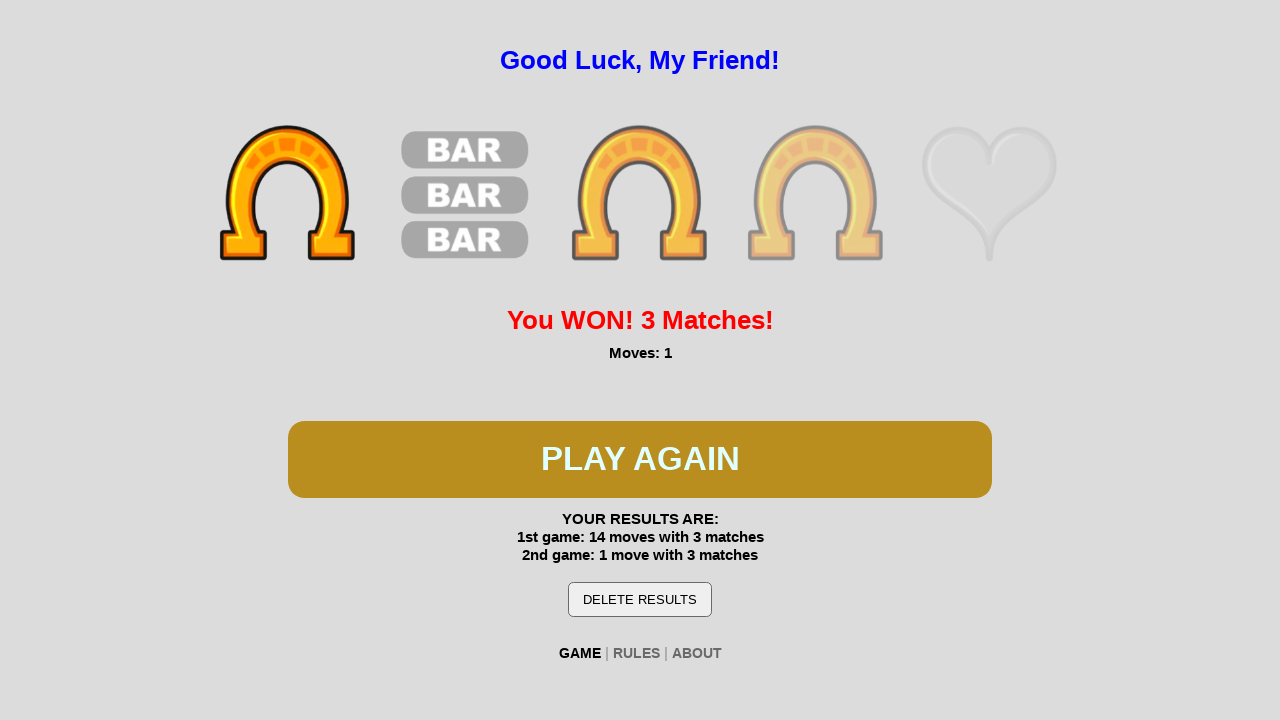

Verified '2nd game' result is displayed
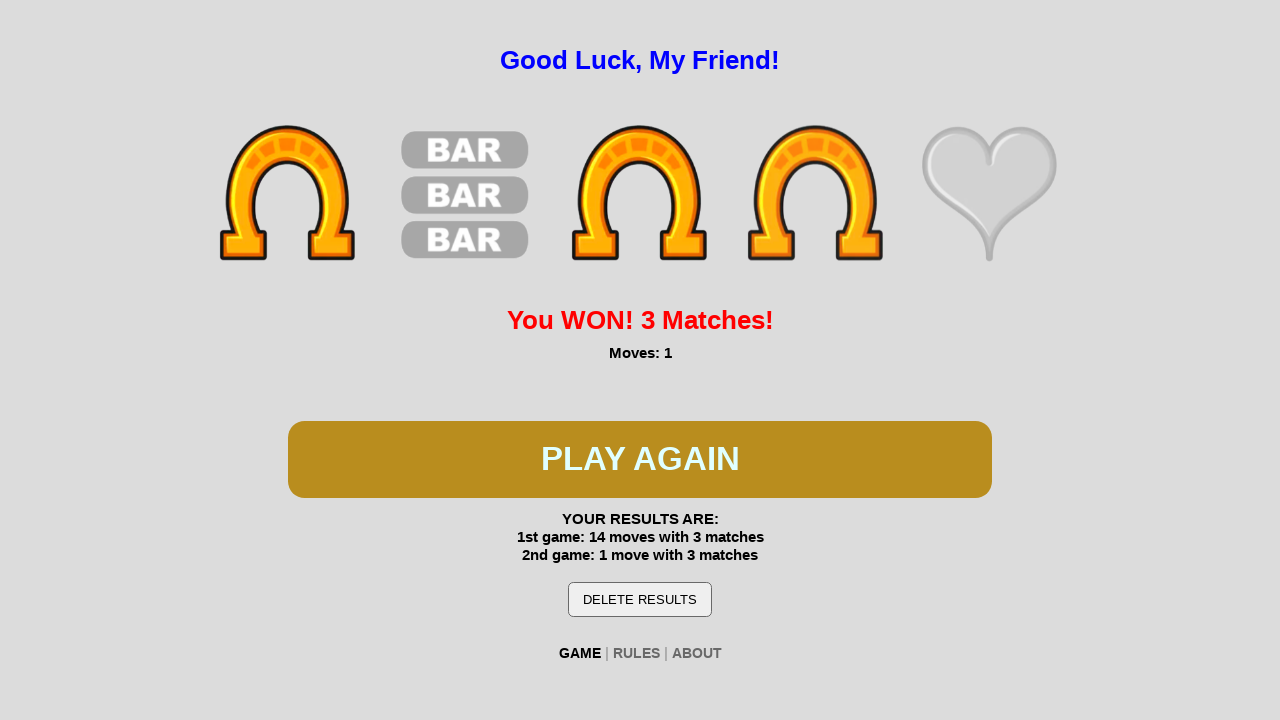

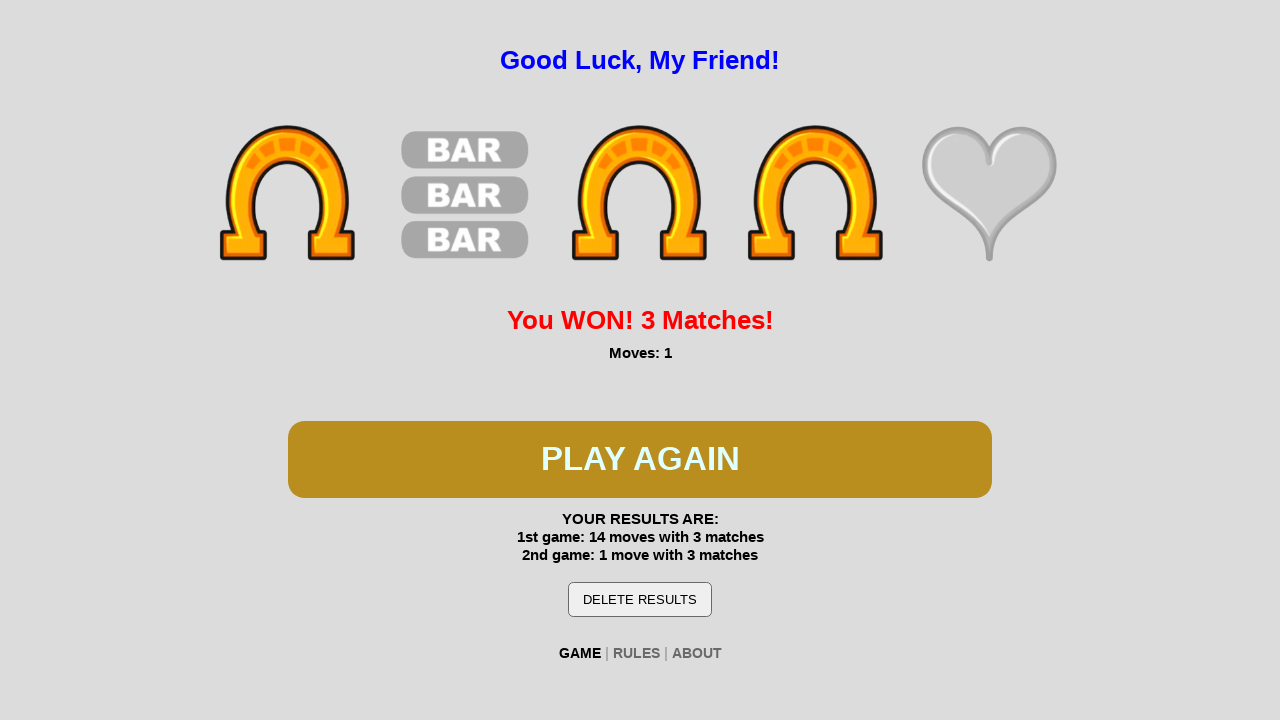